Tests marking a todo item complete and then incomplete again

Starting URL: https://todomvc.com/examples/react/dist/

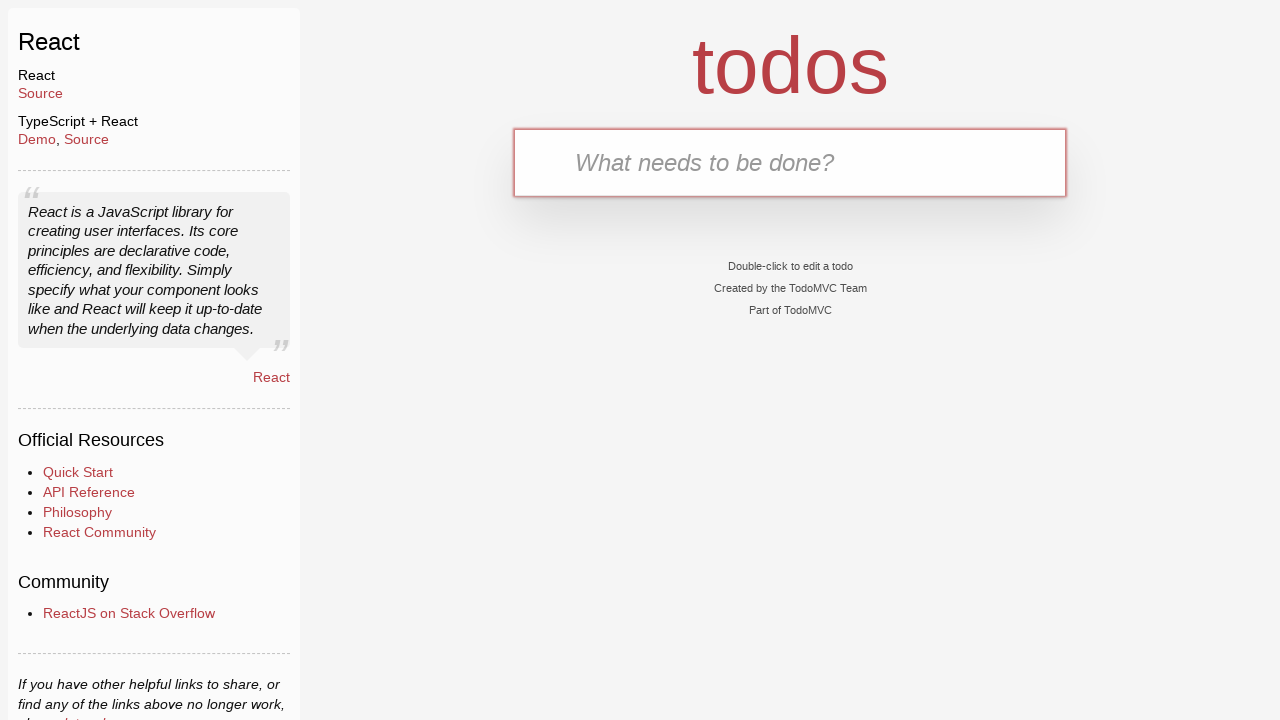

Filled new todo input with 'Buy Sweets' on .new-todo
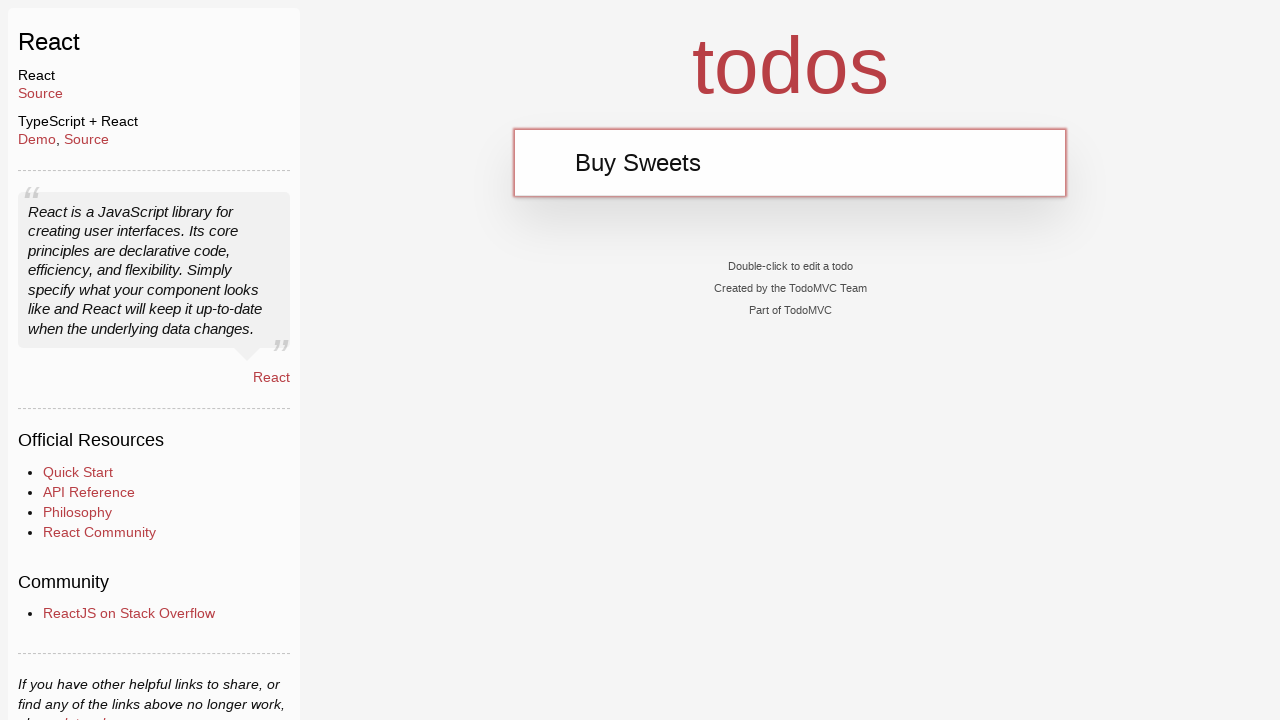

Pressed Enter to add 'Buy Sweets' todo item on .new-todo
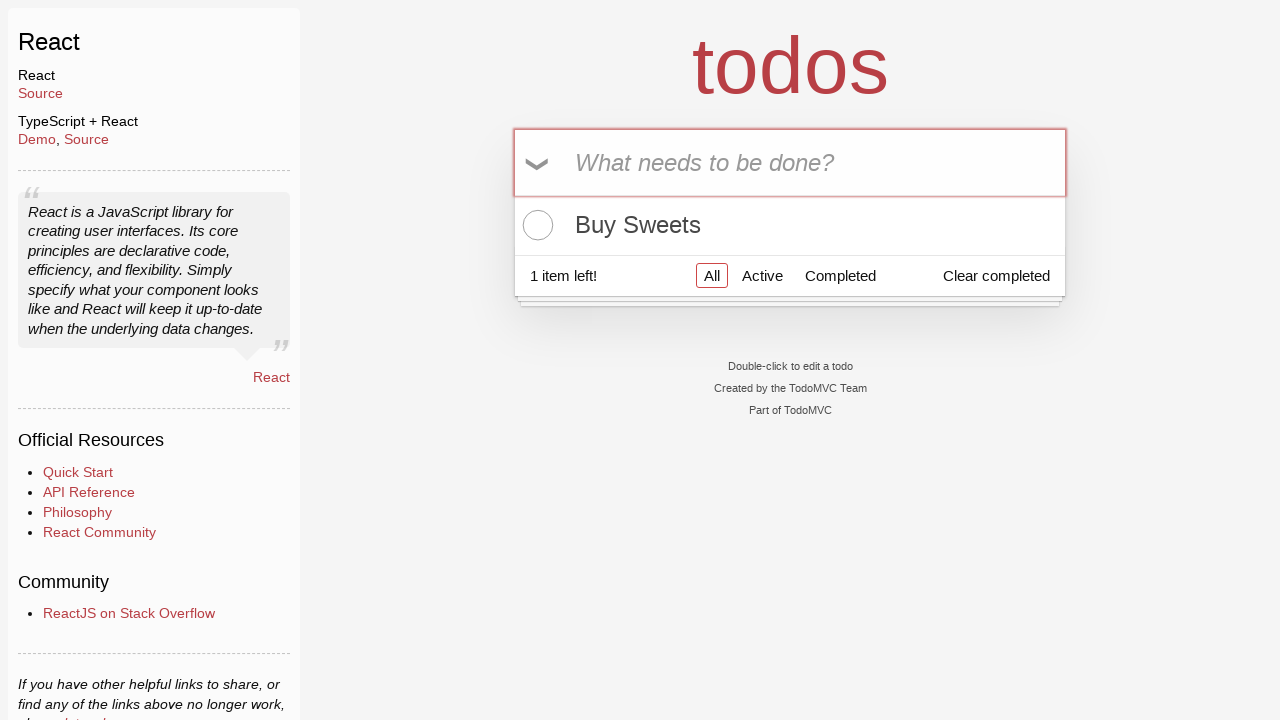

Filled new todo input with 'Walk the dog' on .new-todo
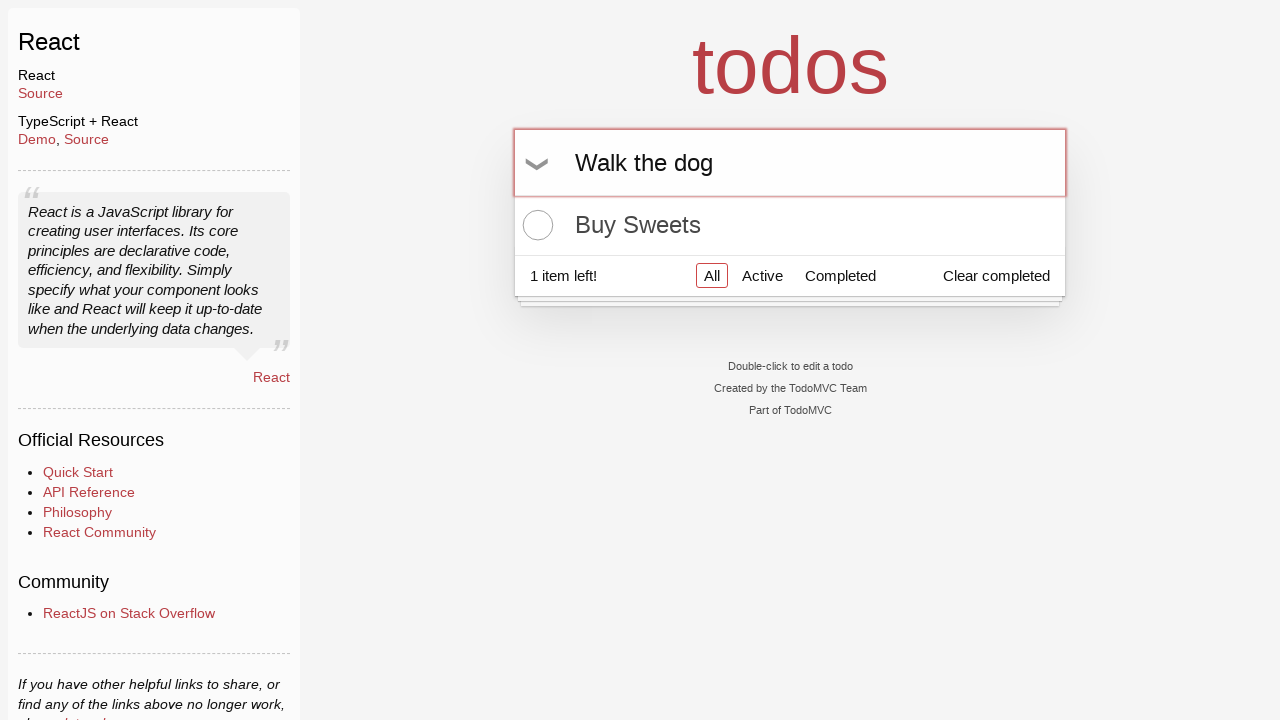

Pressed Enter to add 'Walk the dog' todo item on .new-todo
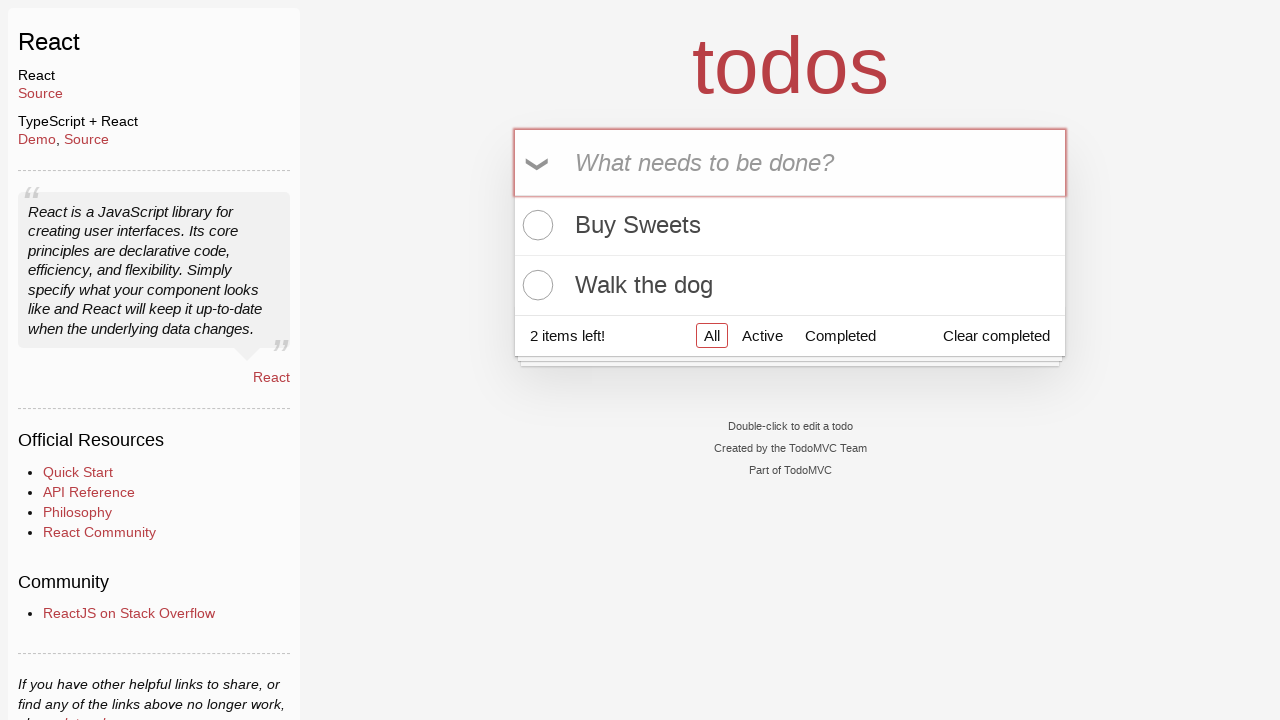

Filled new todo input with 'Talk to Gary' on .new-todo
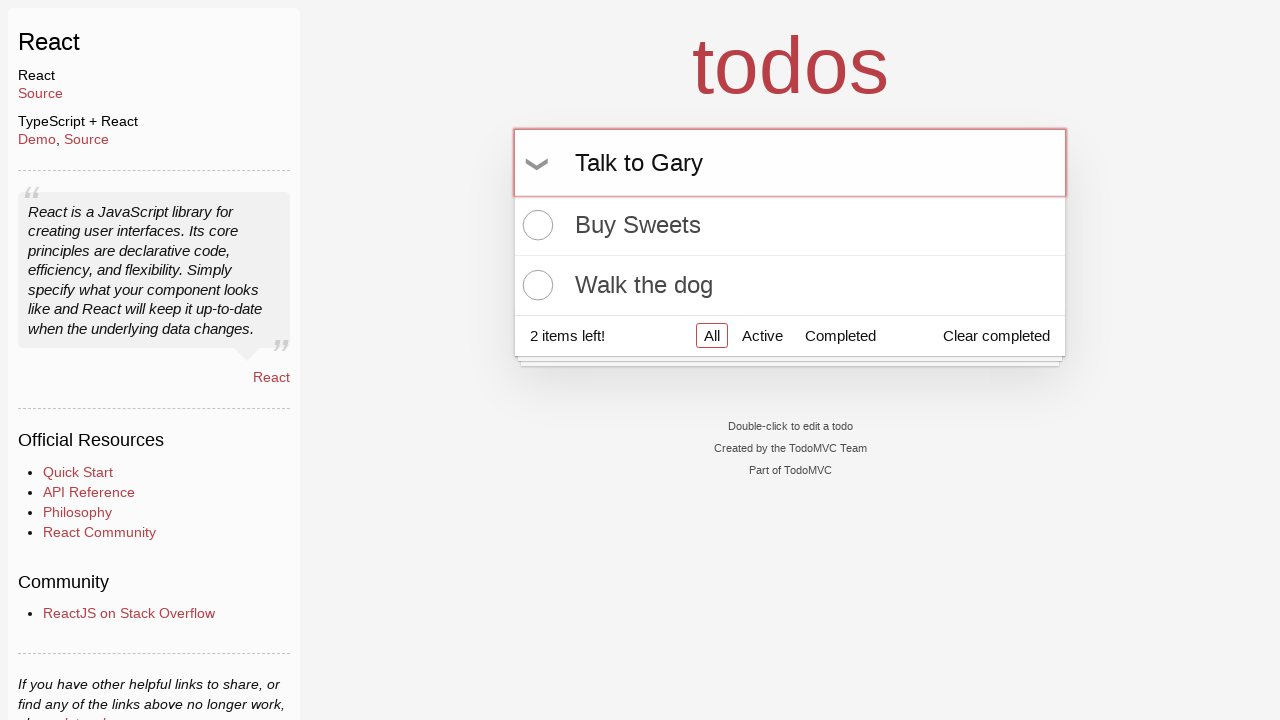

Pressed Enter to add 'Talk to Gary' todo item on .new-todo
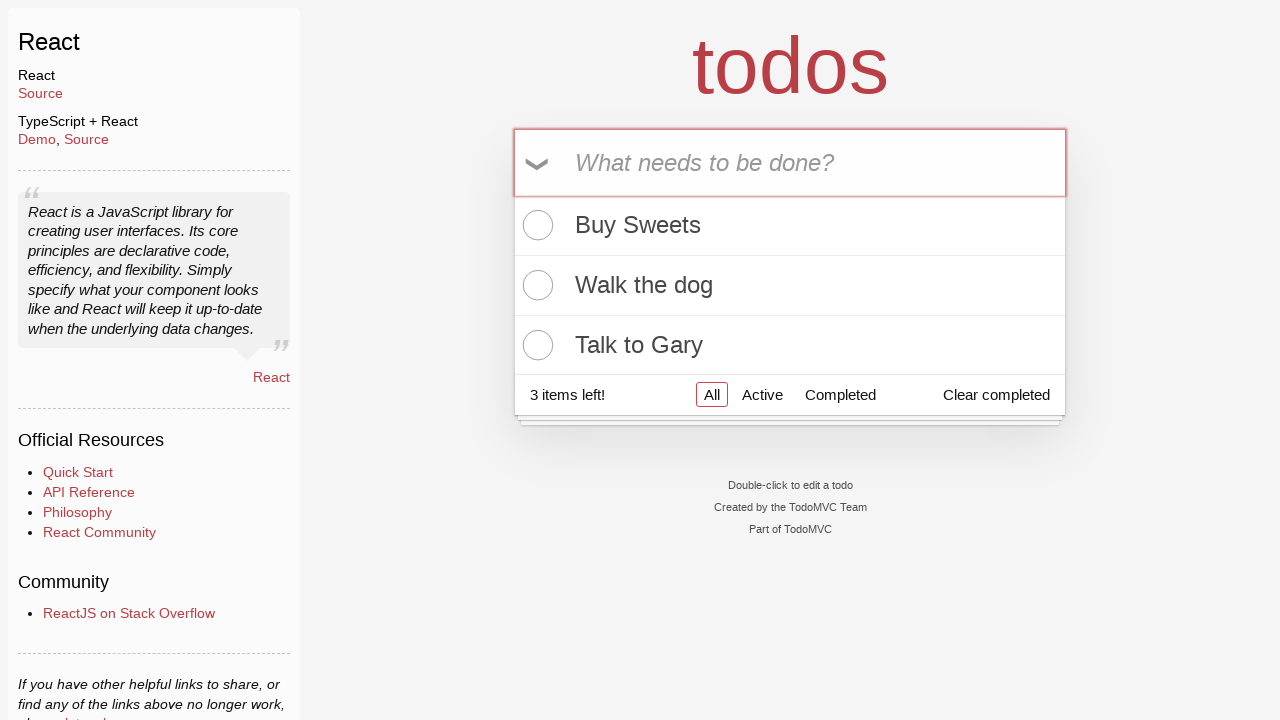

Clicked toggle on second todo item to mark it complete at (535, 285) on .todo-list li:nth-child(2) .toggle
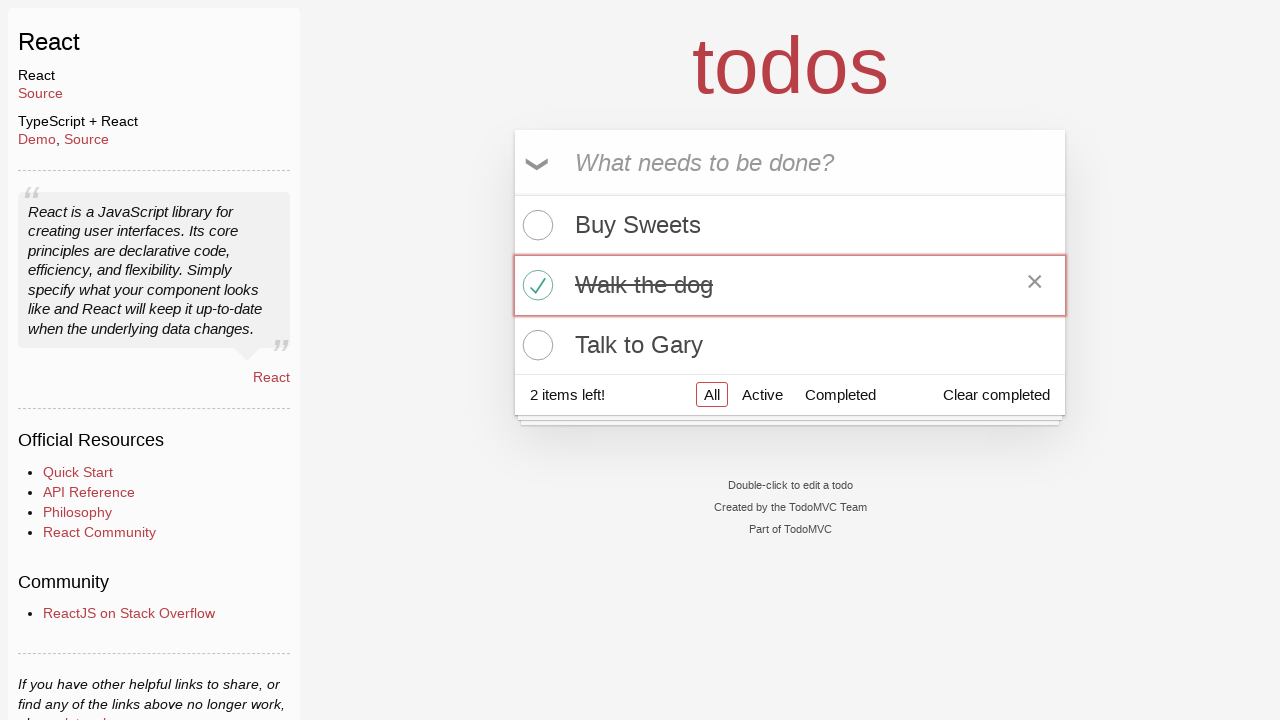

Clicked toggle on second todo item again to mark it incomplete at (535, 285) on .todo-list li:nth-child(2) .toggle
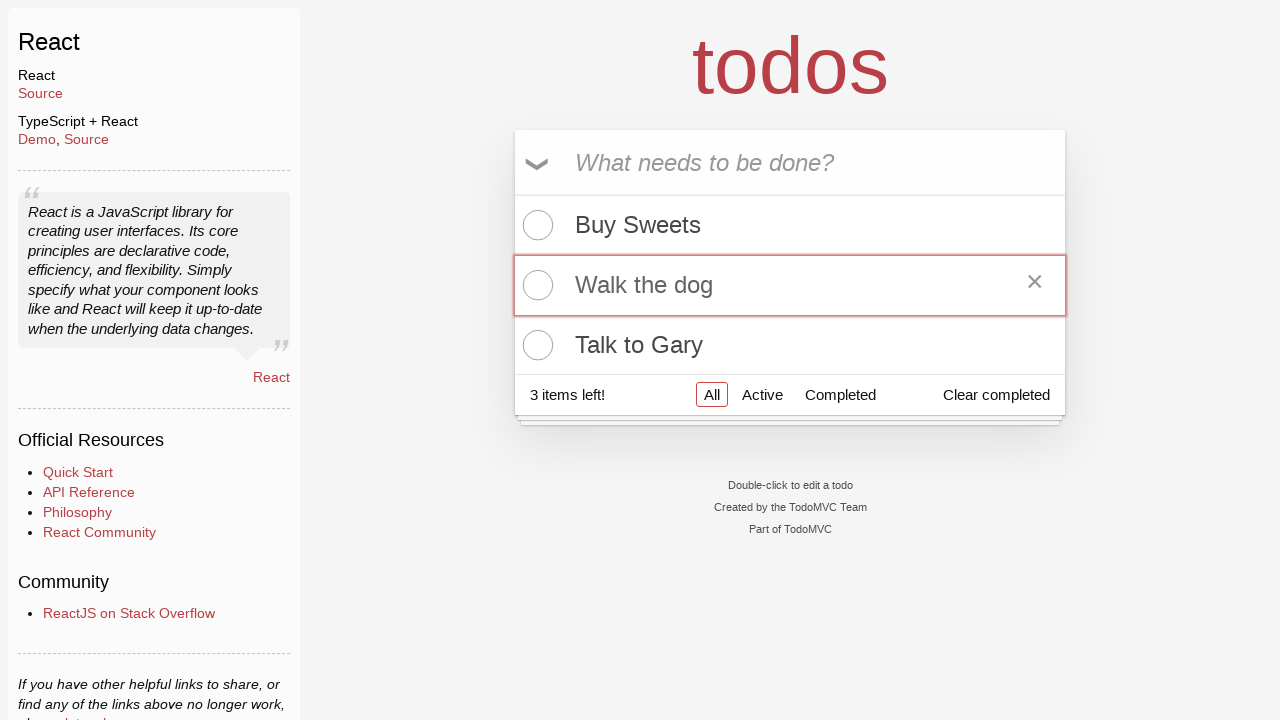

Waited for todo count element to load
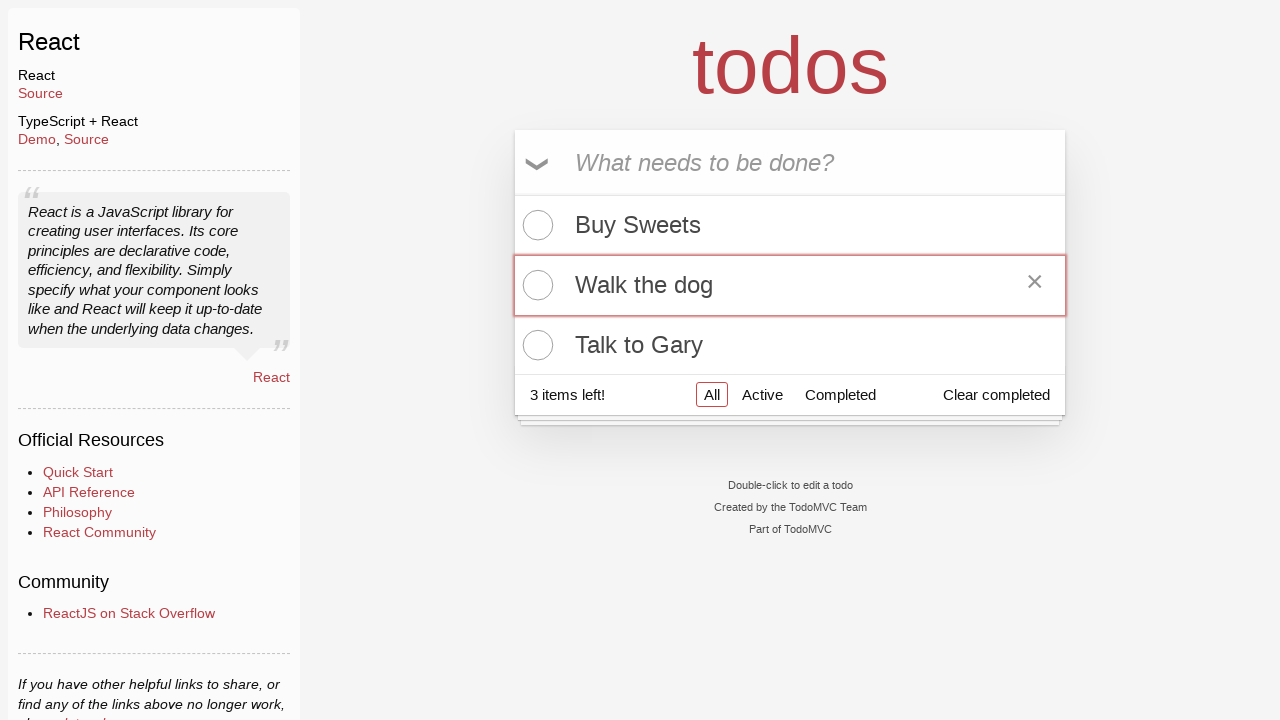

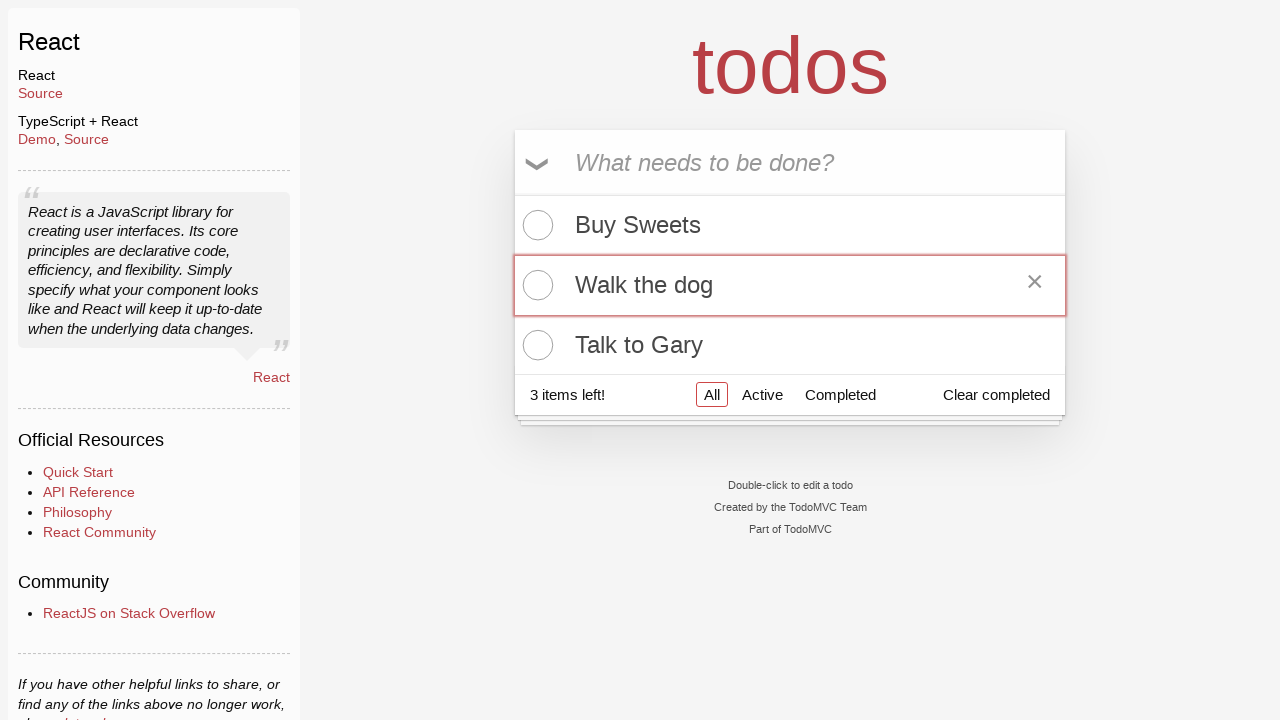